Navigates to the Myer Australia homepage and verifies the page loaded by checking the header is visible and the title contains expected text

Starting URL: https://www.myer.com.au

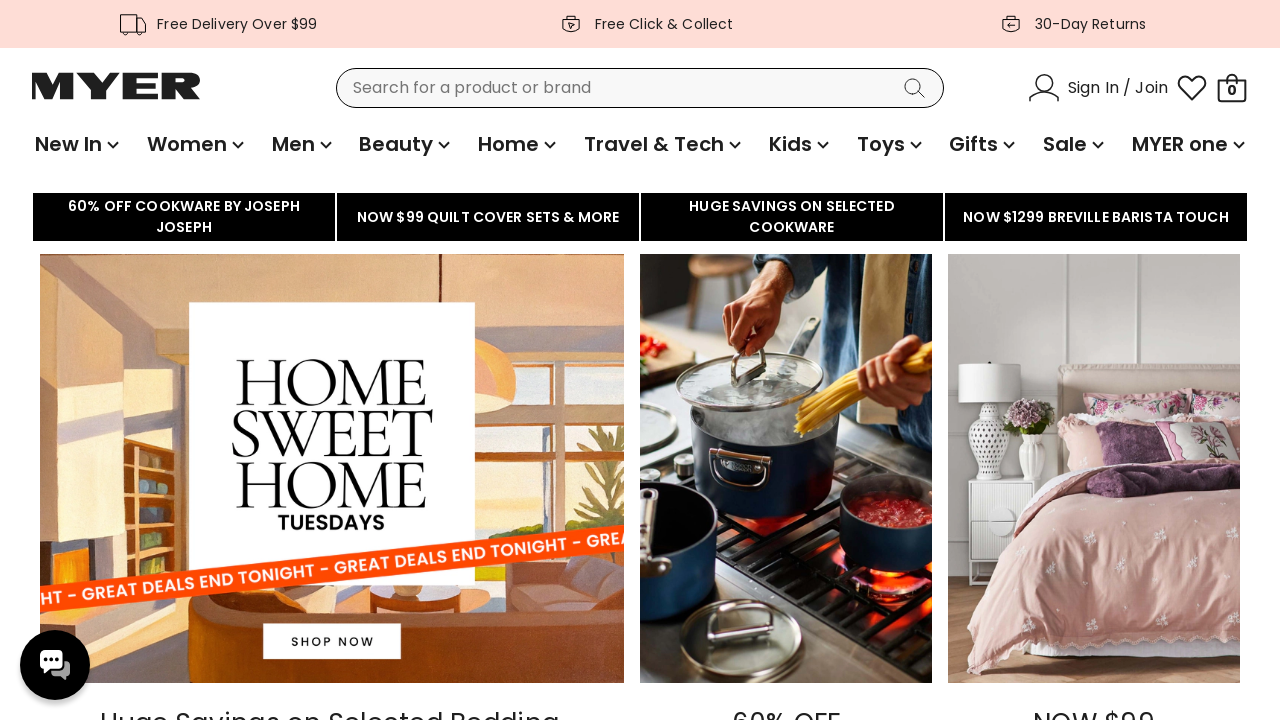

Navigated to Myer Australia homepage
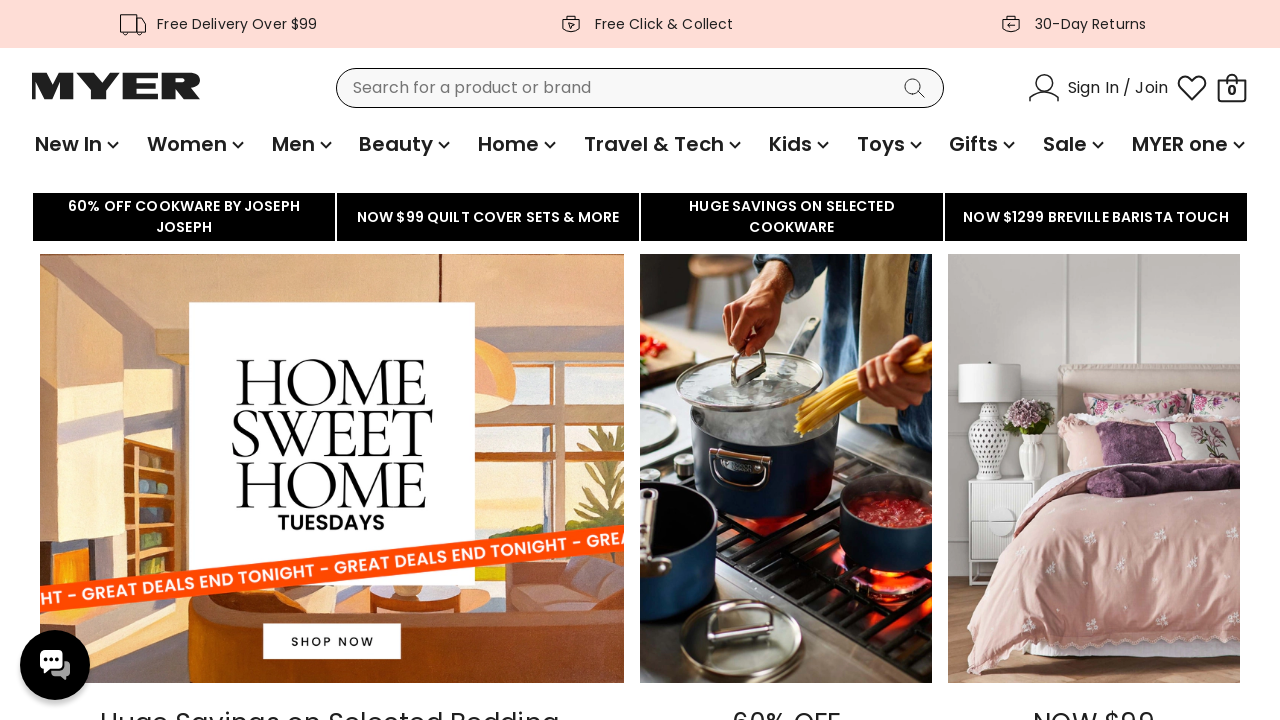

Header element became visible
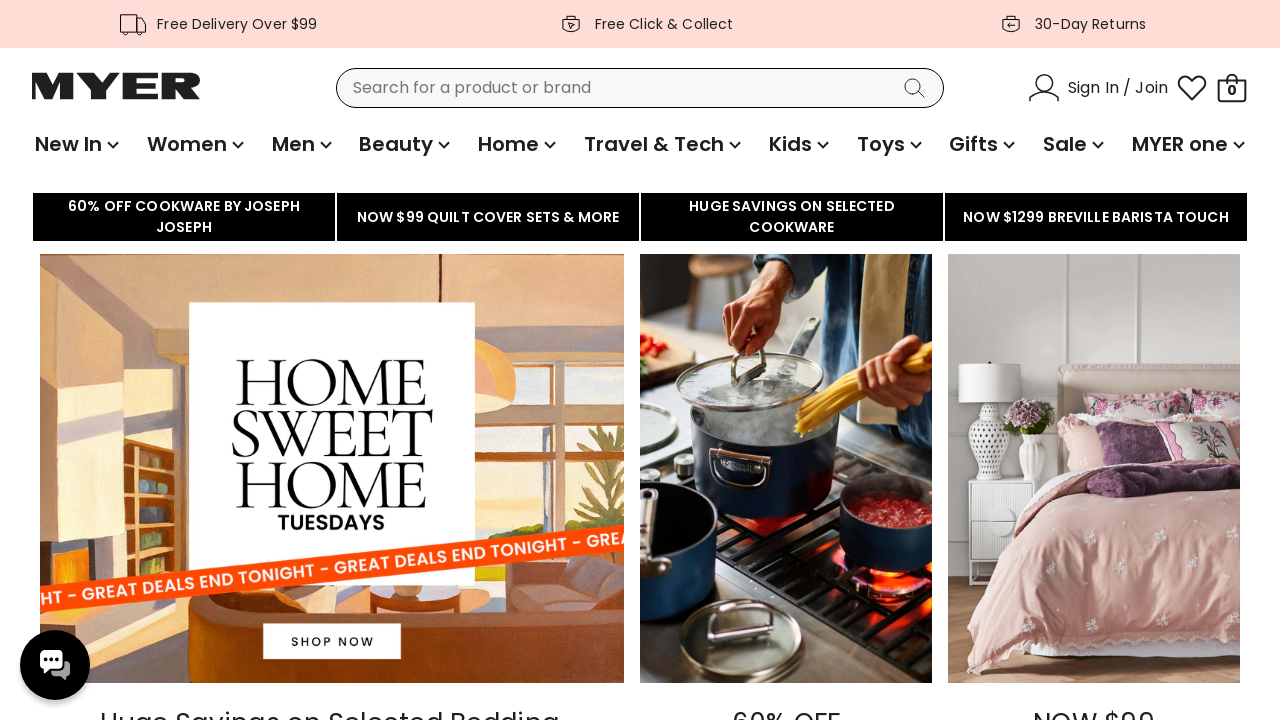

Retrieved page title: 'MYER | Shop Fashion, Beauty, Homewares, Gifting and More'
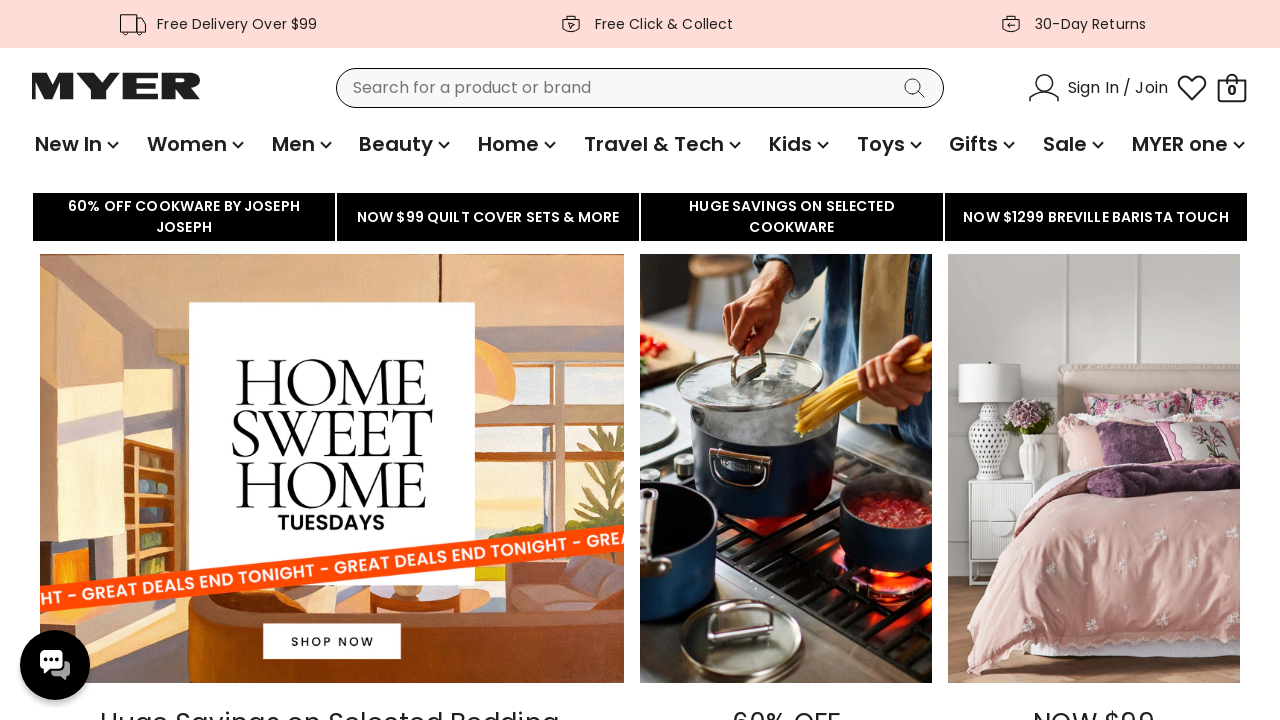

Verified page title contains 'MYER' or 'Shop Fashion'
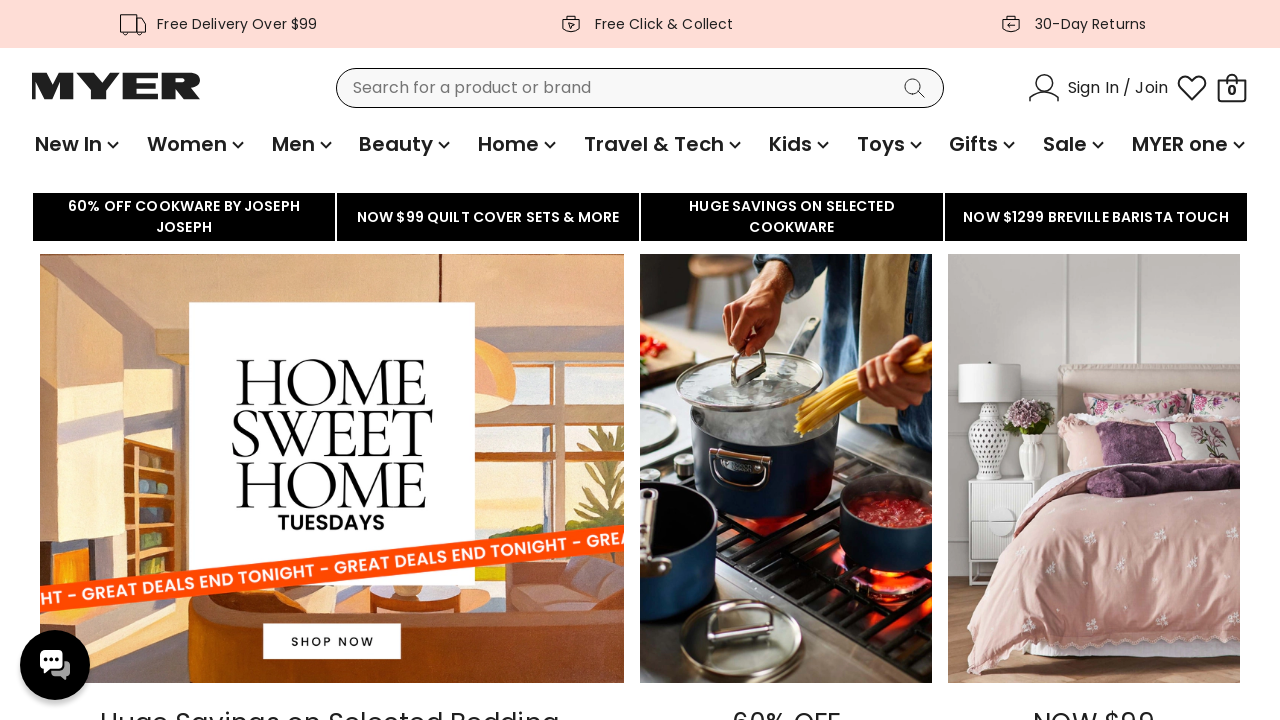

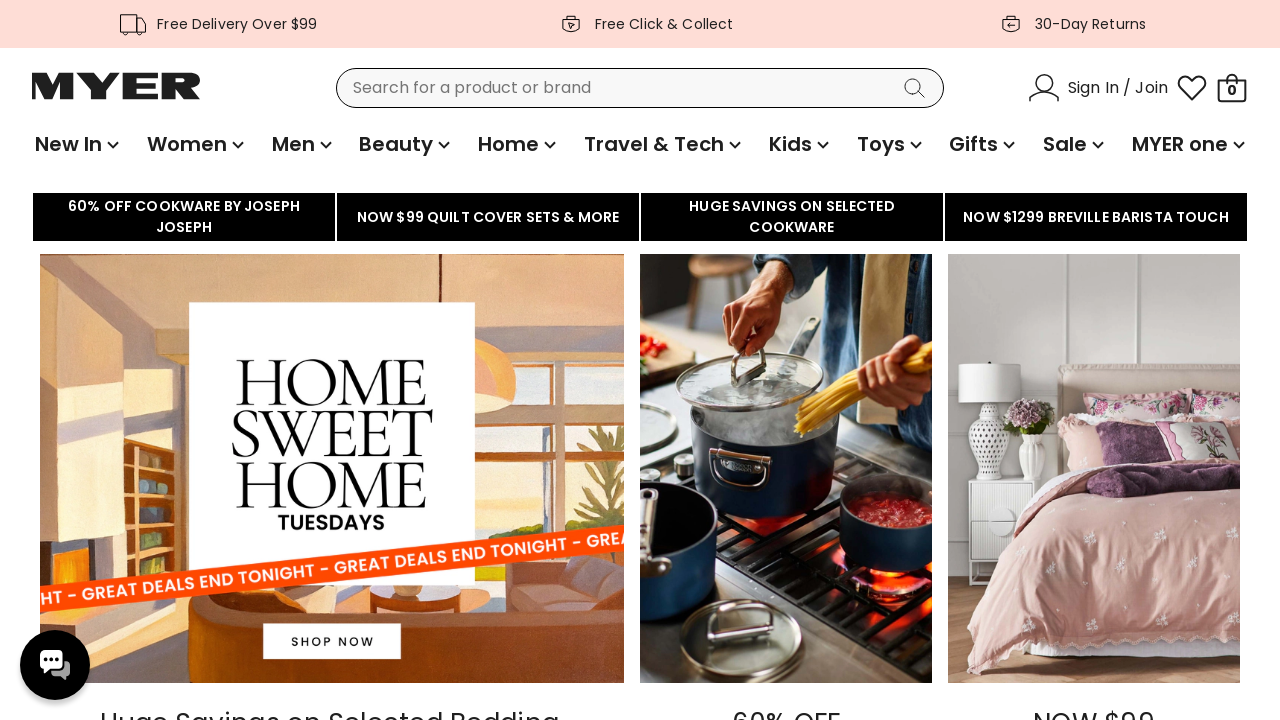